Navigates to a HTML forms tutorial page and interacts with radio button elements by locating them and clicking through each option.

Starting URL: http://echoecho.com/htmlforms10.htm

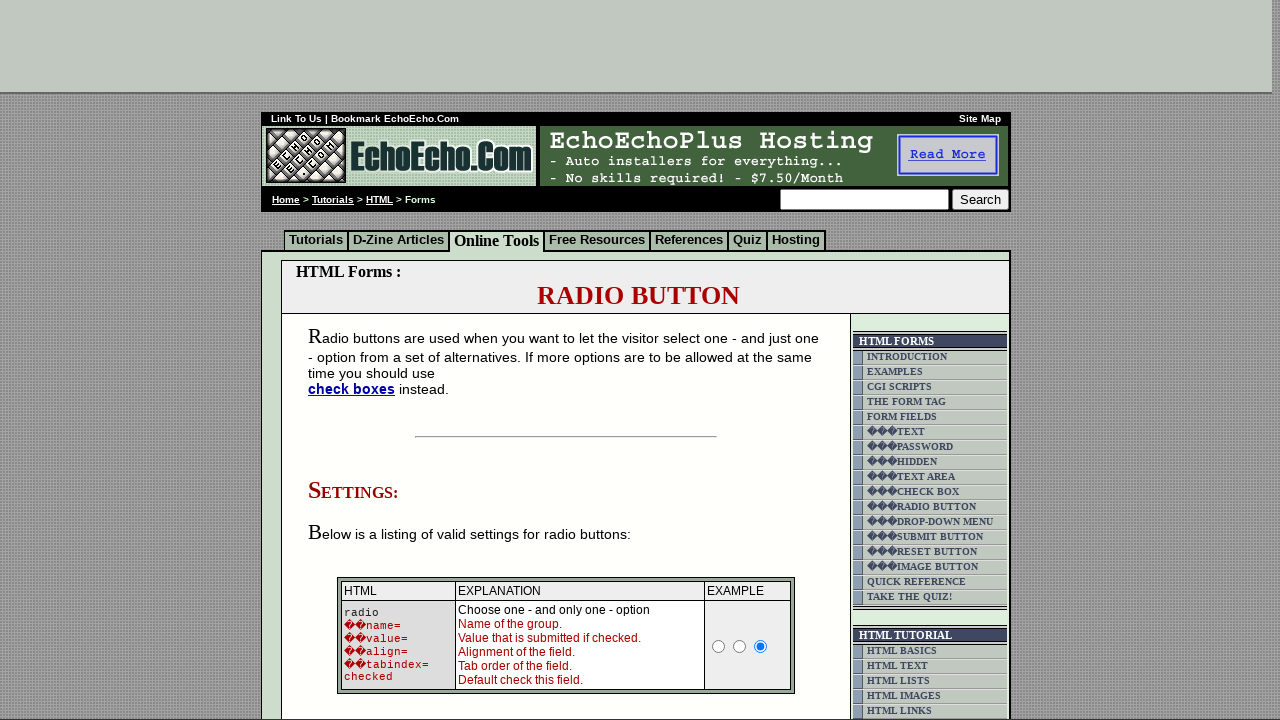

Waited for page to load (domcontentloaded)
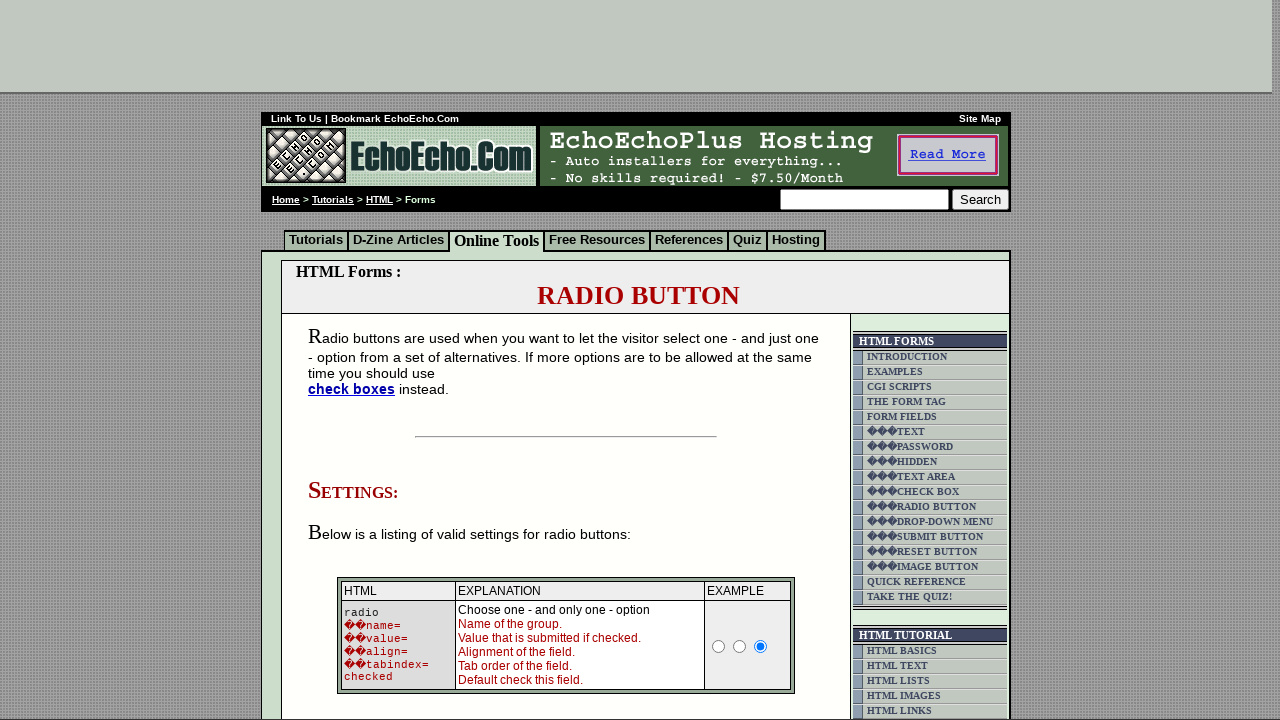

Located all radio button elements in the form
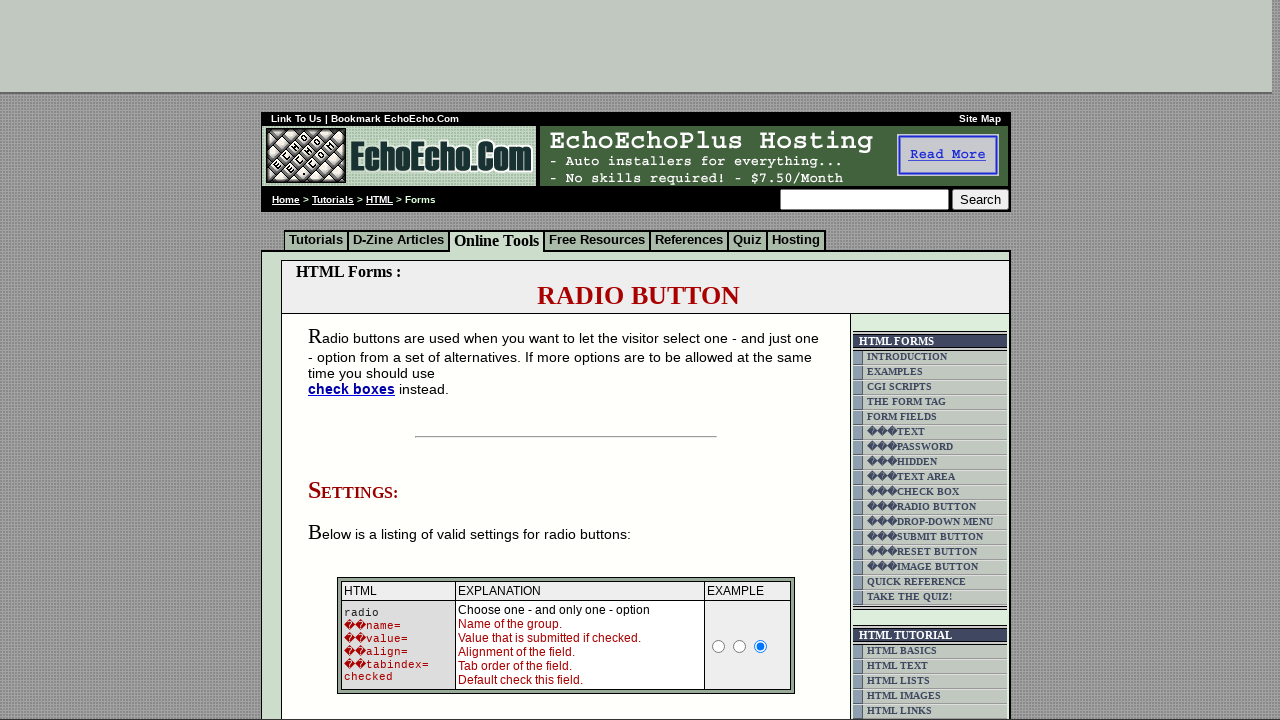

Clicked radio button 1 at (719, 646) on form input[type='radio'] >> nth=0
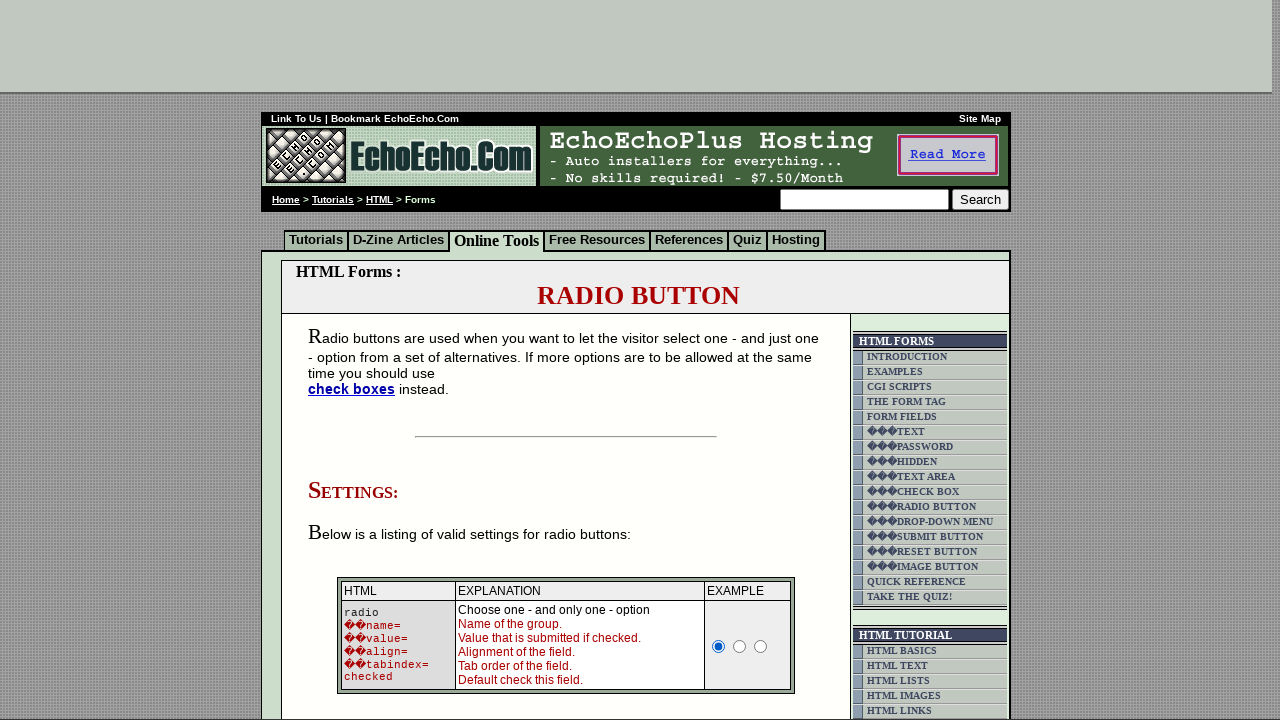

Waited 300ms to observe selection change for radio button 1
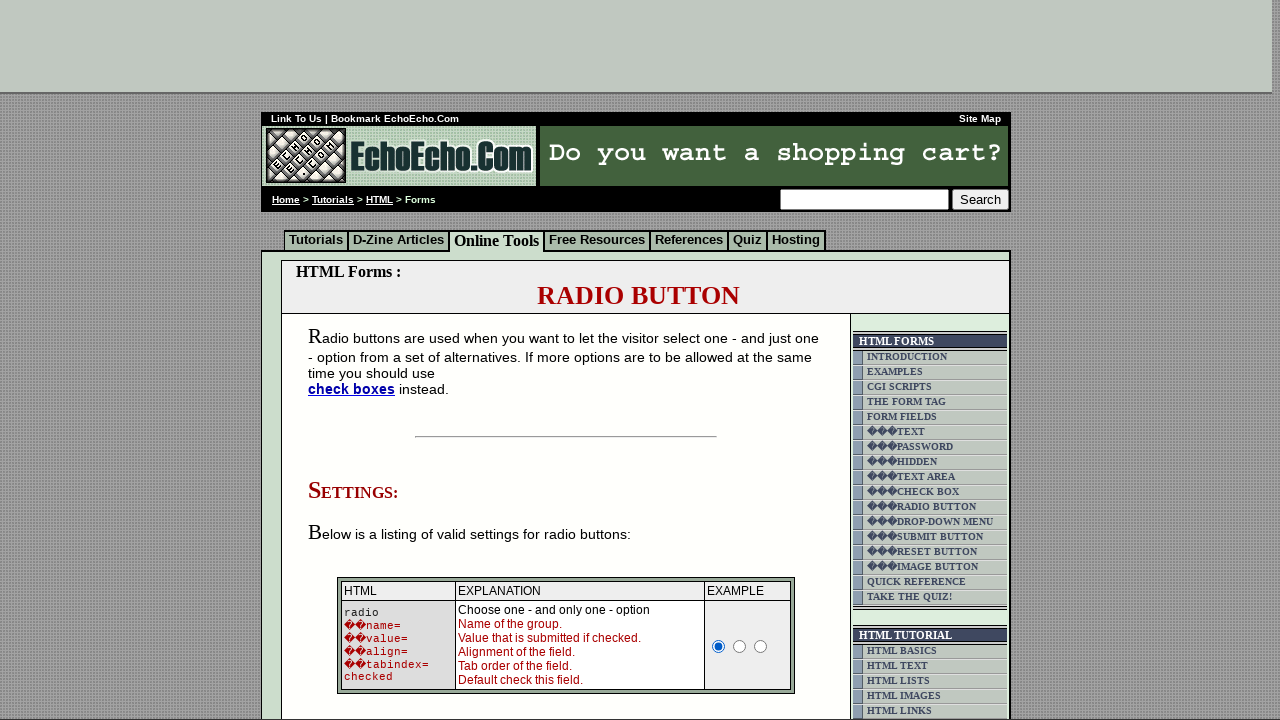

Clicked radio button 2 at (740, 646) on form input[type='radio'] >> nth=1
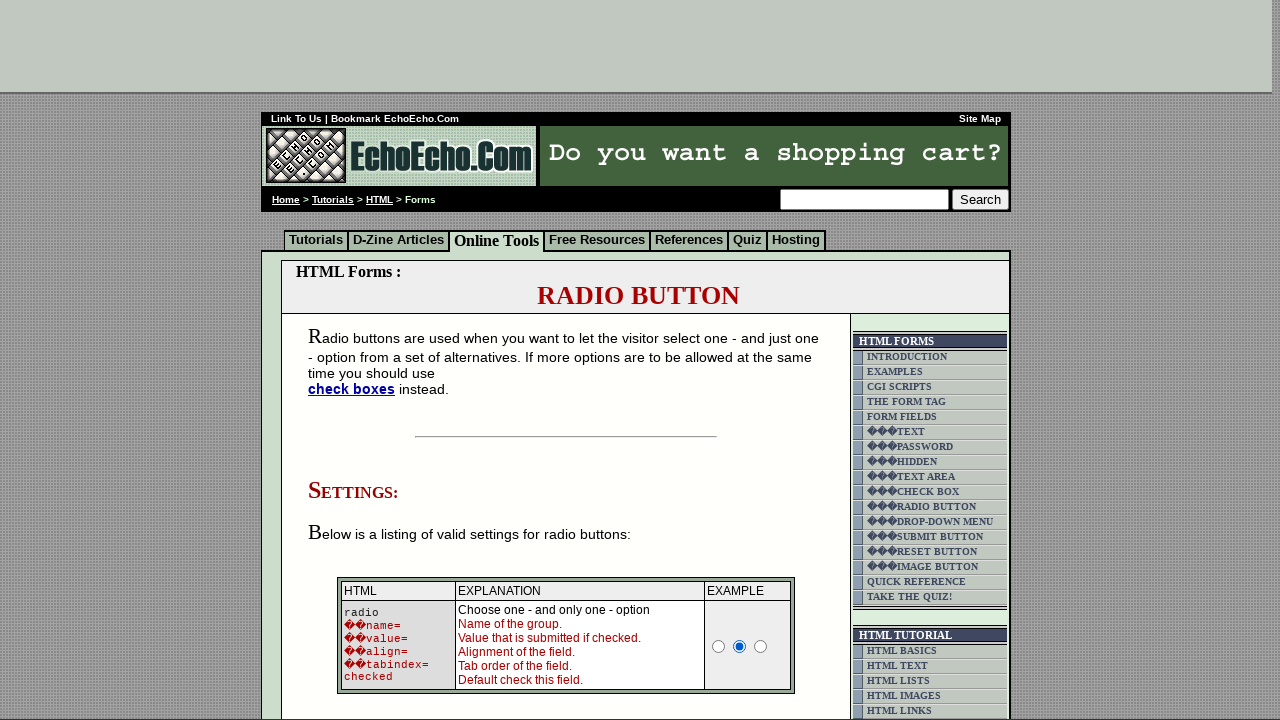

Waited 300ms to observe selection change for radio button 2
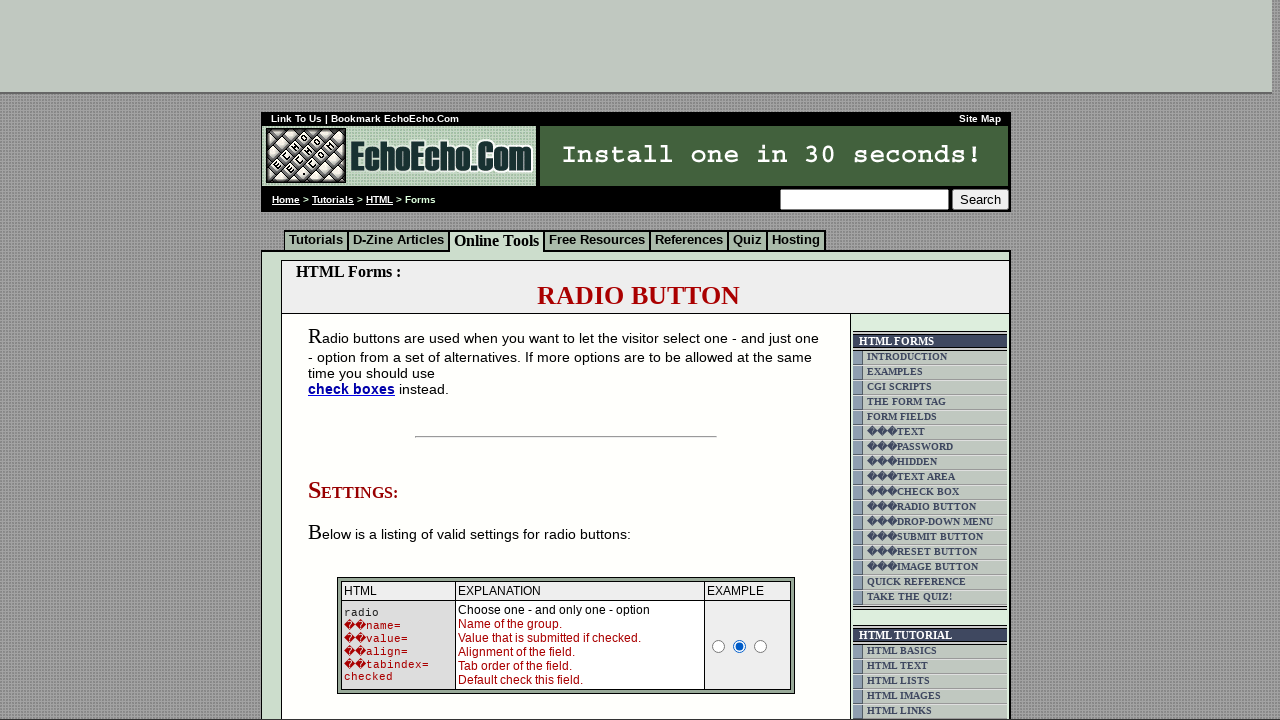

Clicked radio button 3 at (761, 646) on form input[type='radio'] >> nth=2
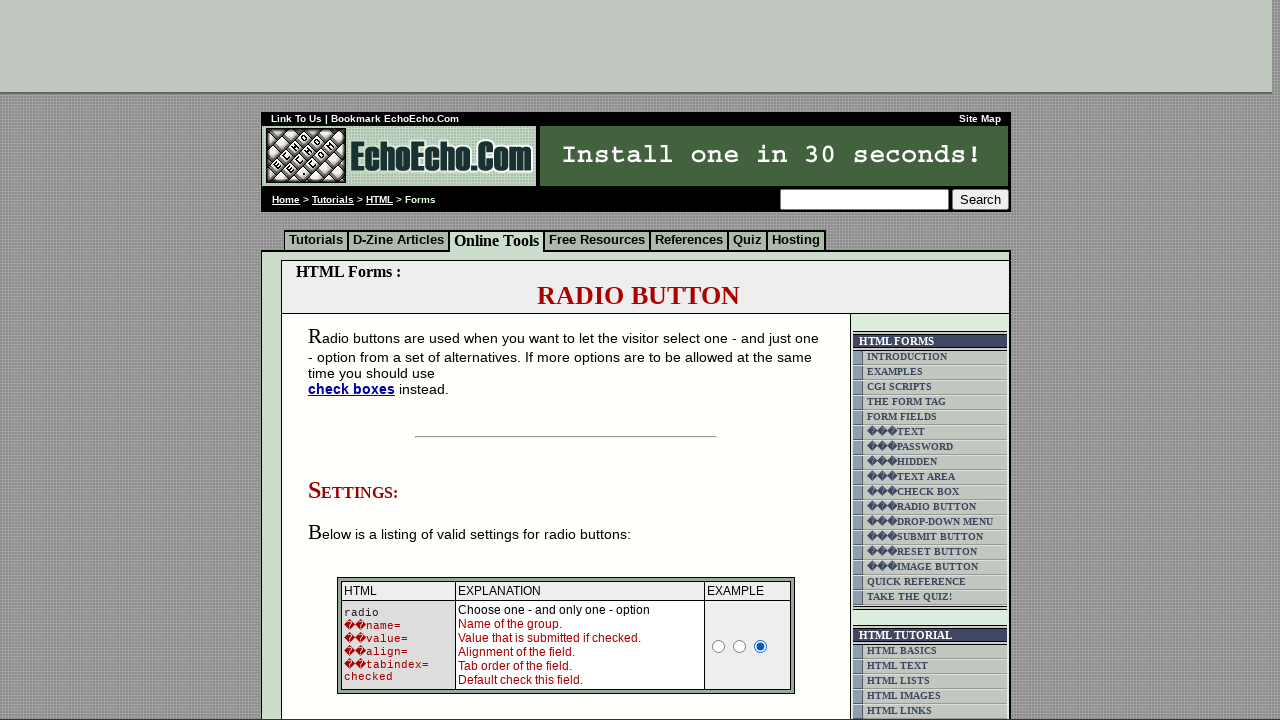

Waited 300ms to observe selection change for radio button 3
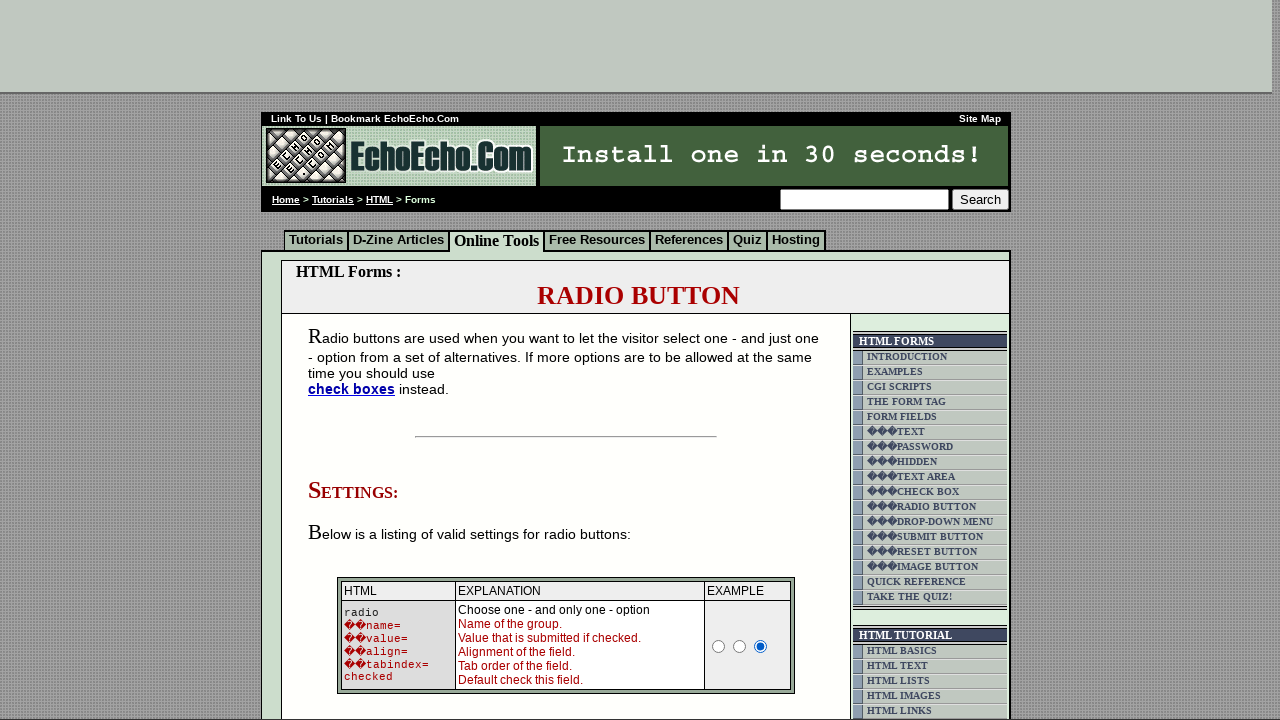

Clicked radio button 4 at (356, 360) on form input[type='radio'] >> nth=3
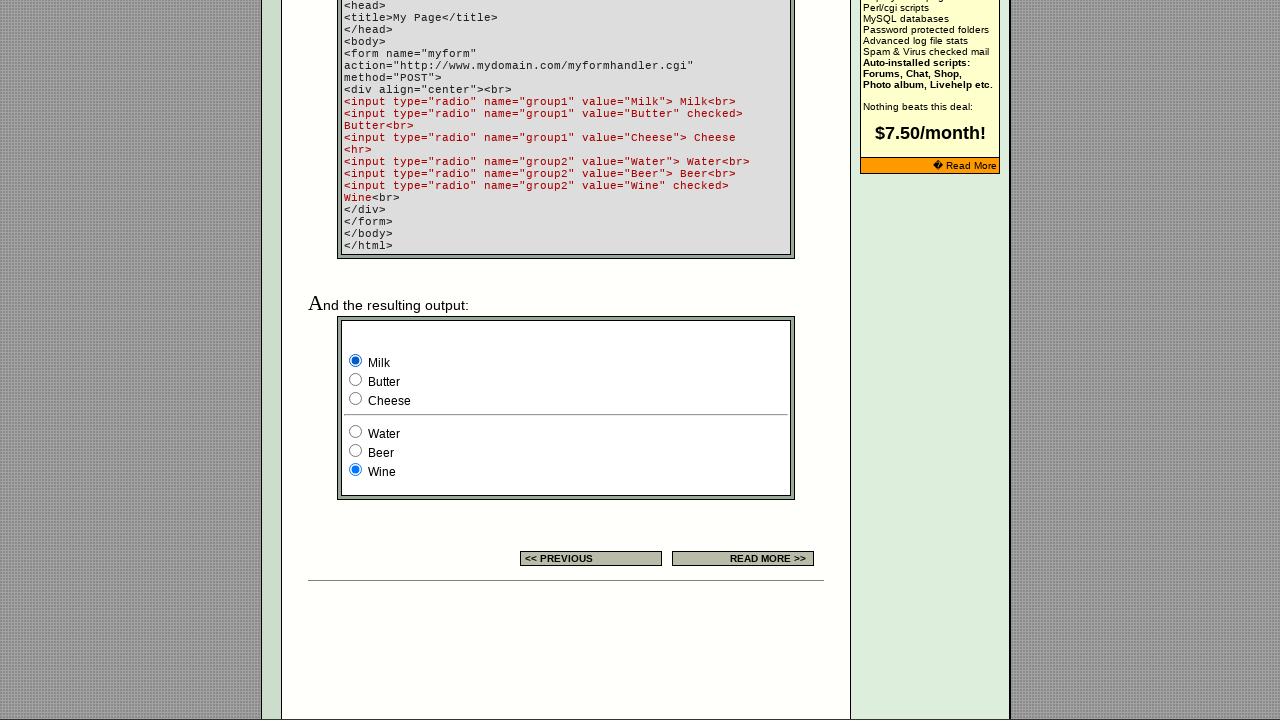

Waited 300ms to observe selection change for radio button 4
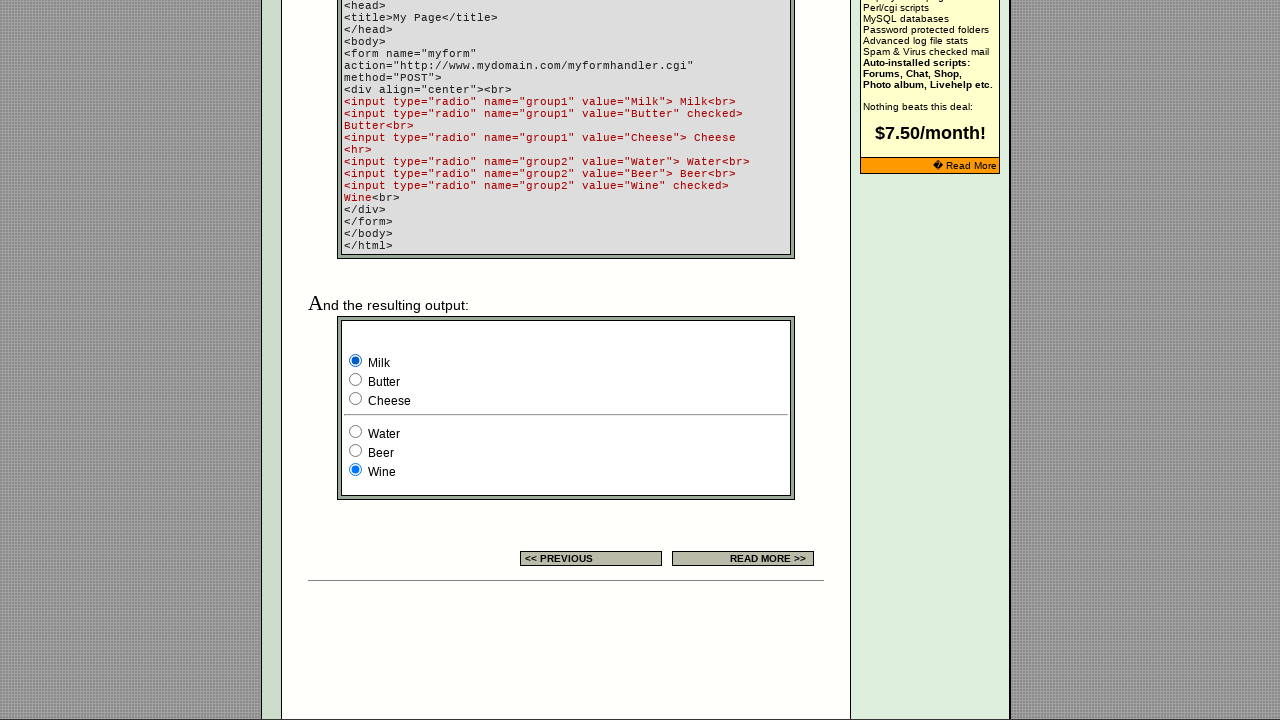

Clicked radio button 5 at (356, 380) on form input[type='radio'] >> nth=4
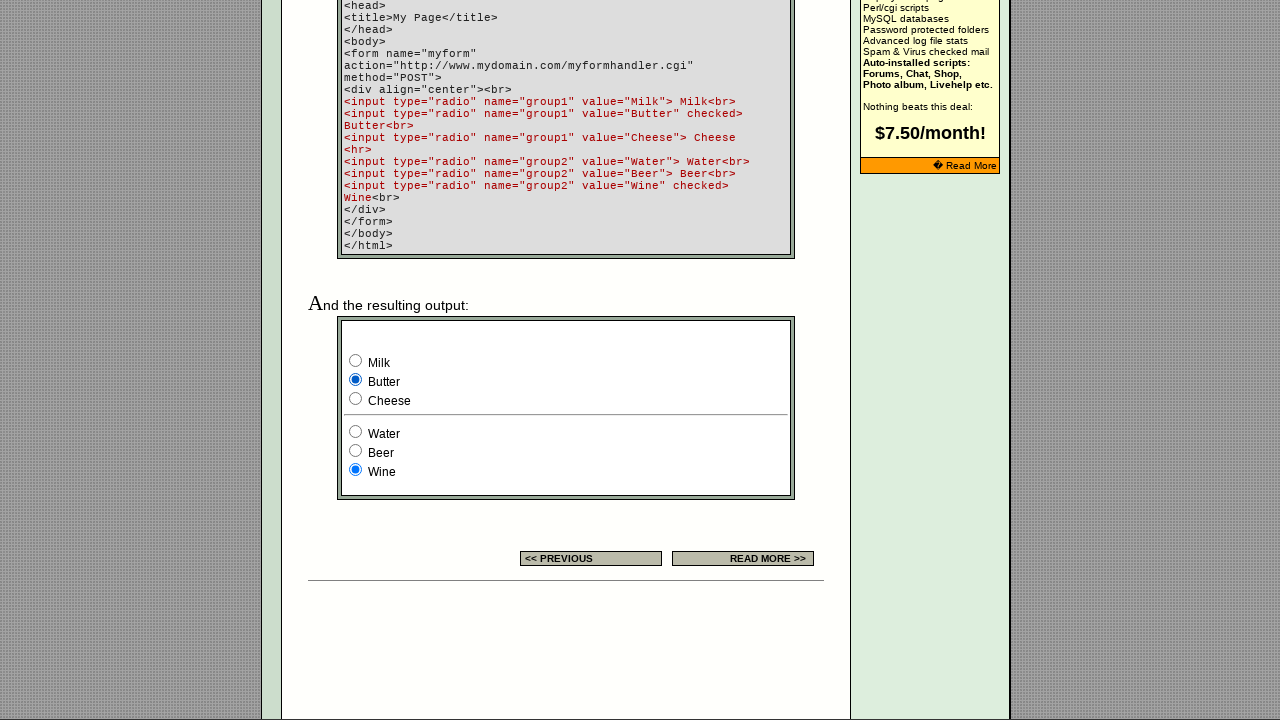

Waited 300ms to observe selection change for radio button 5
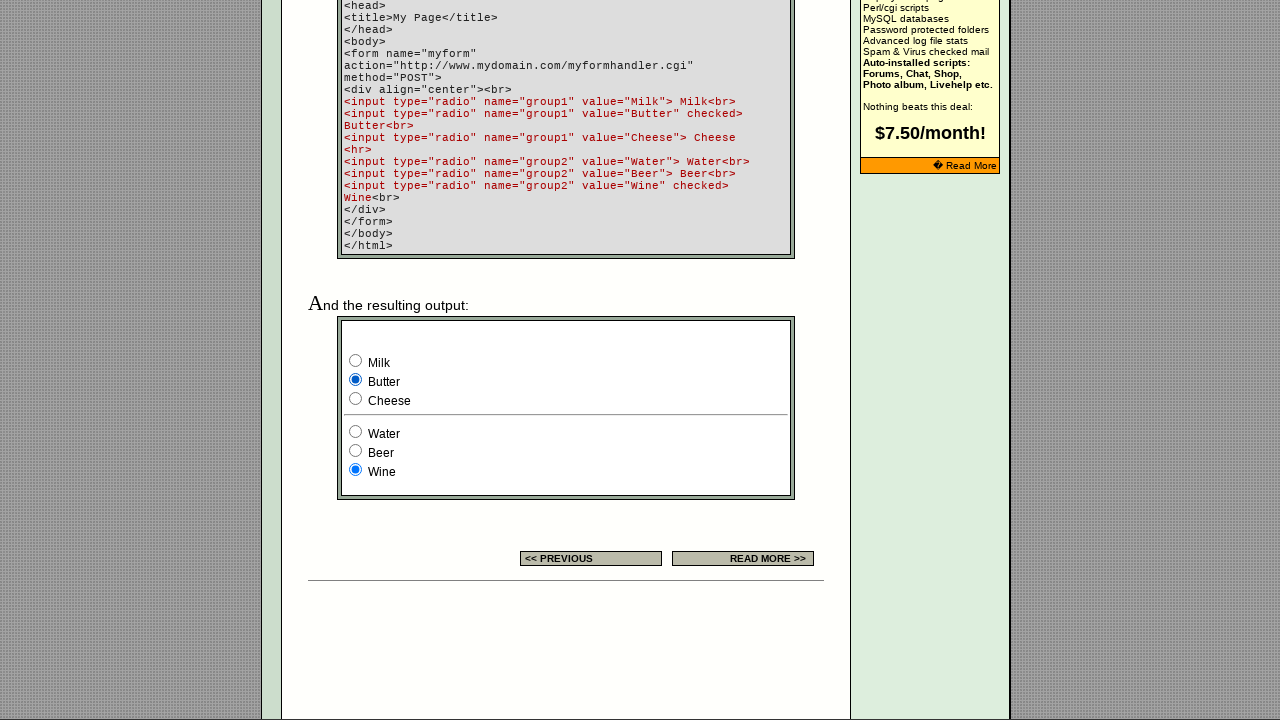

Clicked radio button 6 at (356, 398) on form input[type='radio'] >> nth=5
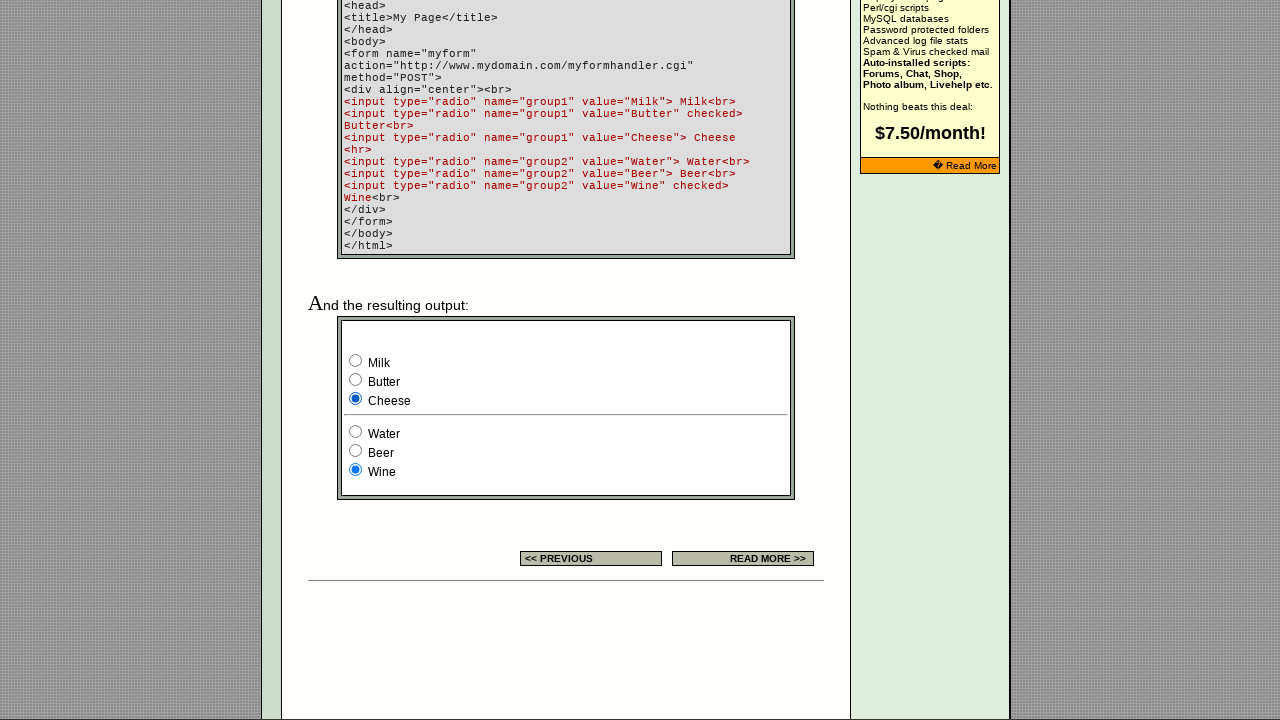

Waited 300ms to observe selection change for radio button 6
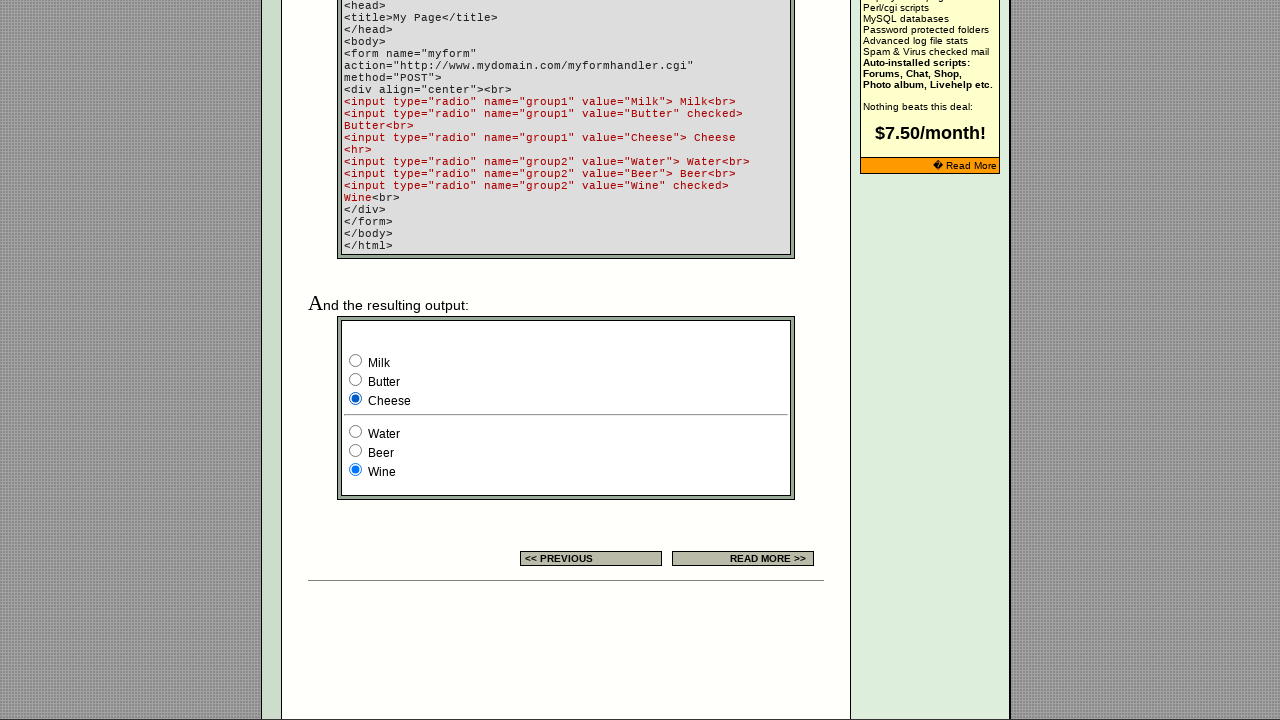

Clicked radio button 7 at (356, 432) on form input[type='radio'] >> nth=6
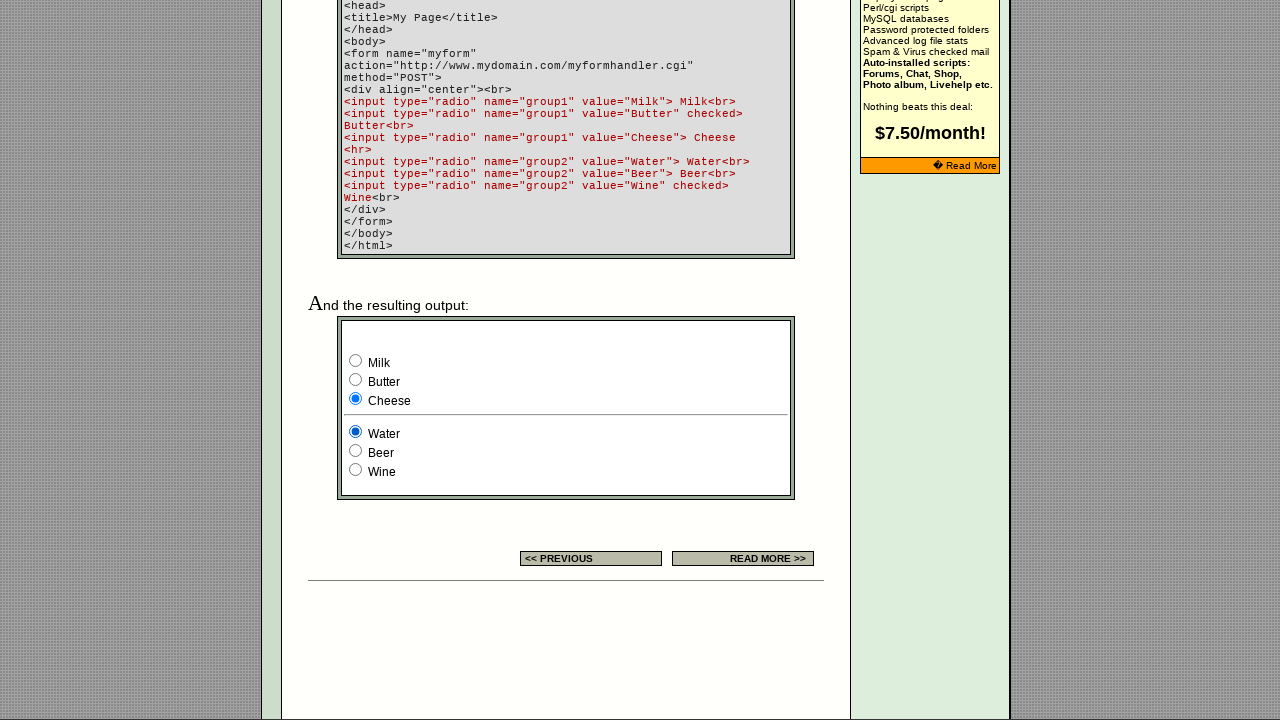

Waited 300ms to observe selection change for radio button 7
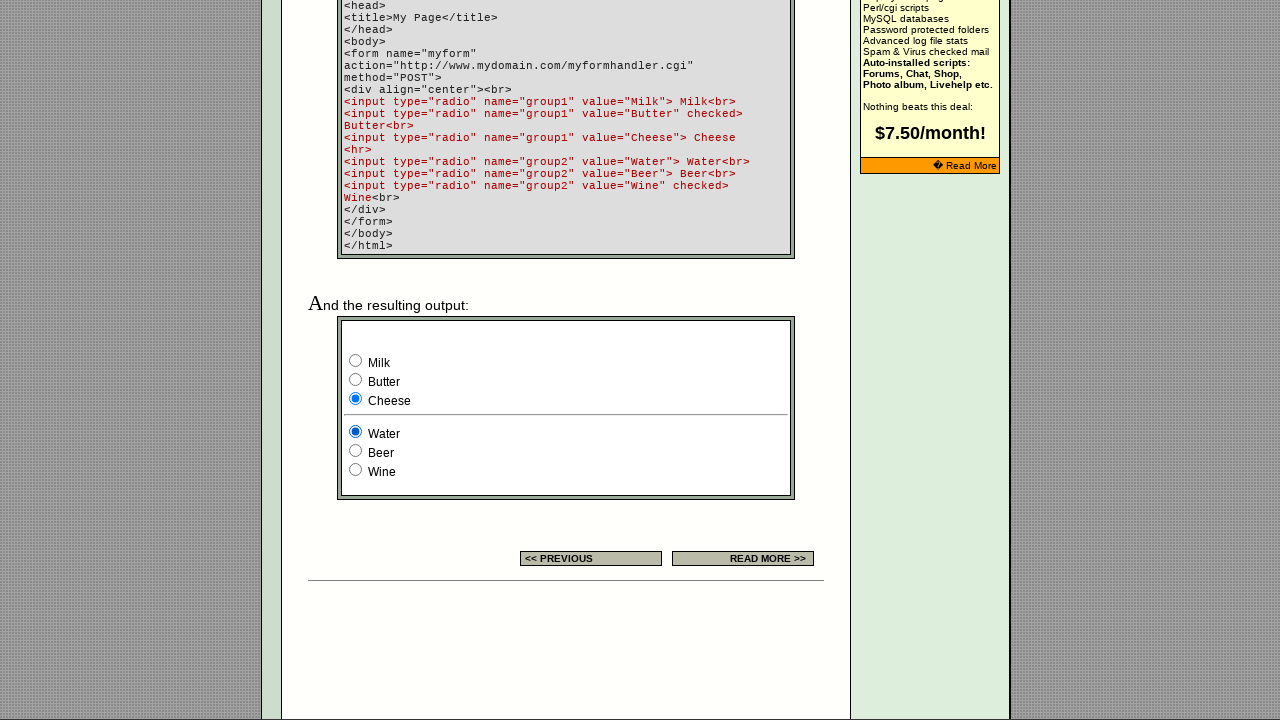

Clicked radio button 8 at (356, 450) on form input[type='radio'] >> nth=7
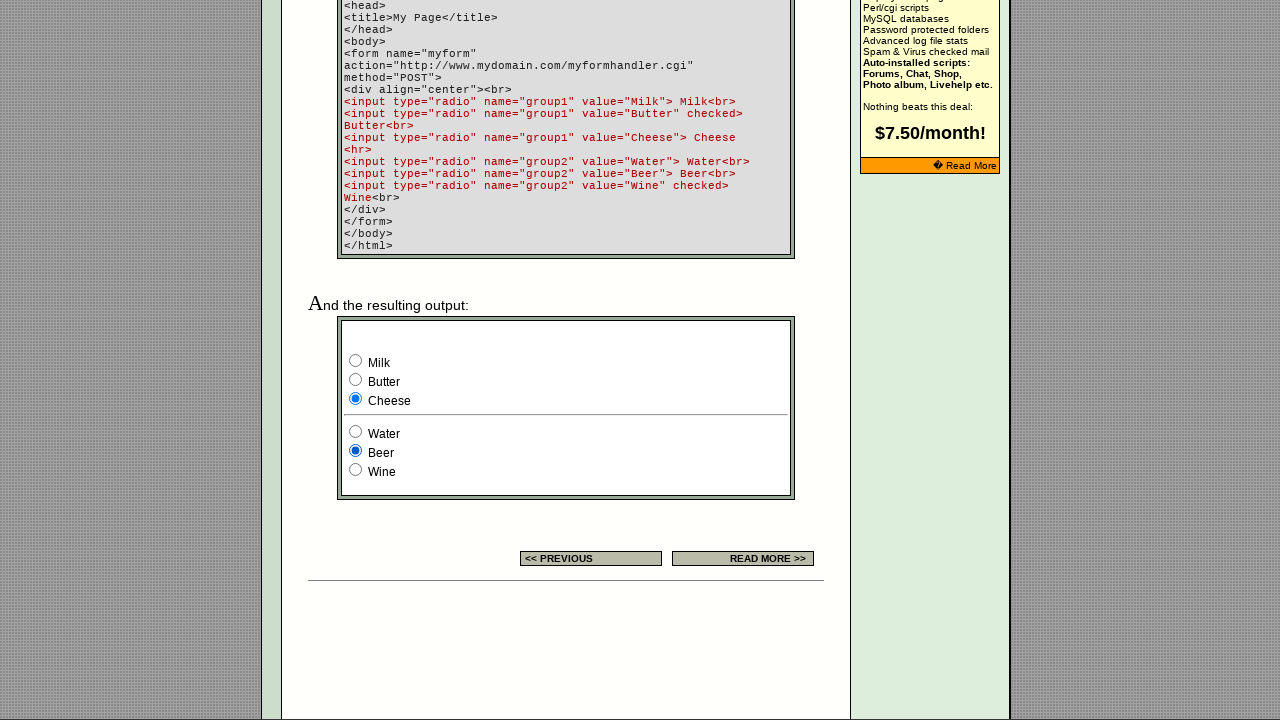

Waited 300ms to observe selection change for radio button 8
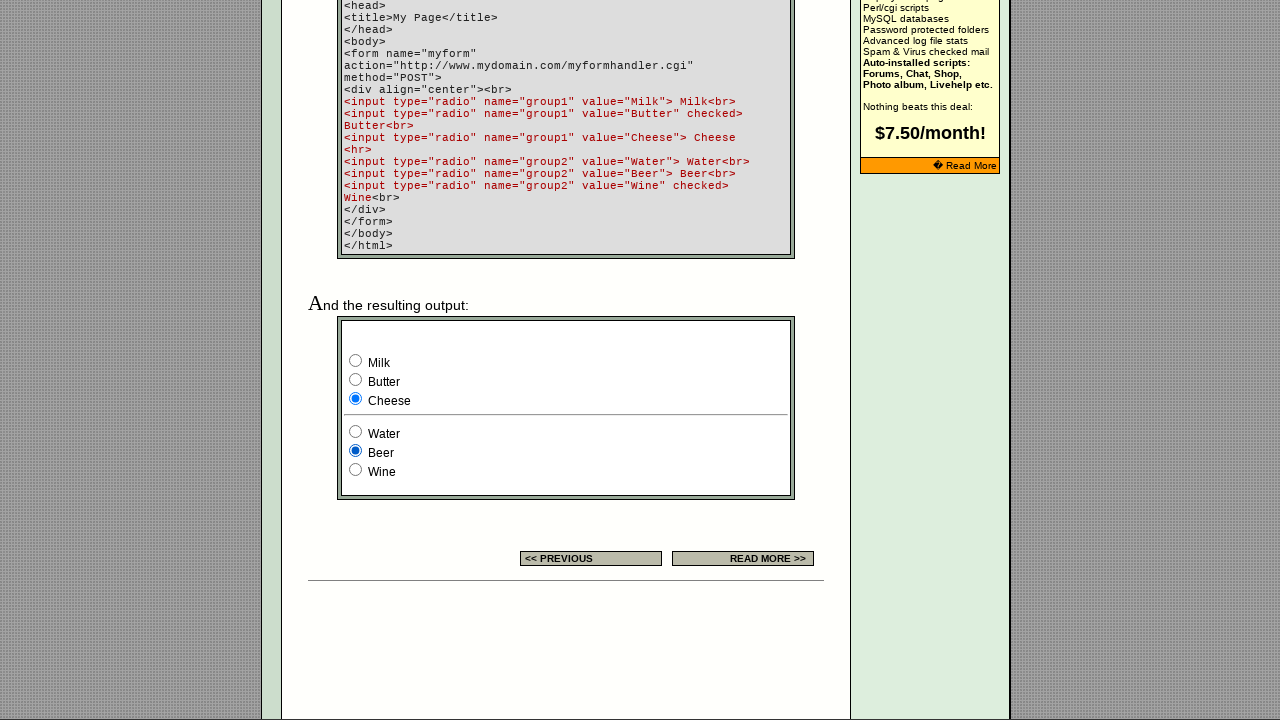

Clicked radio button 9 at (356, 470) on form input[type='radio'] >> nth=8
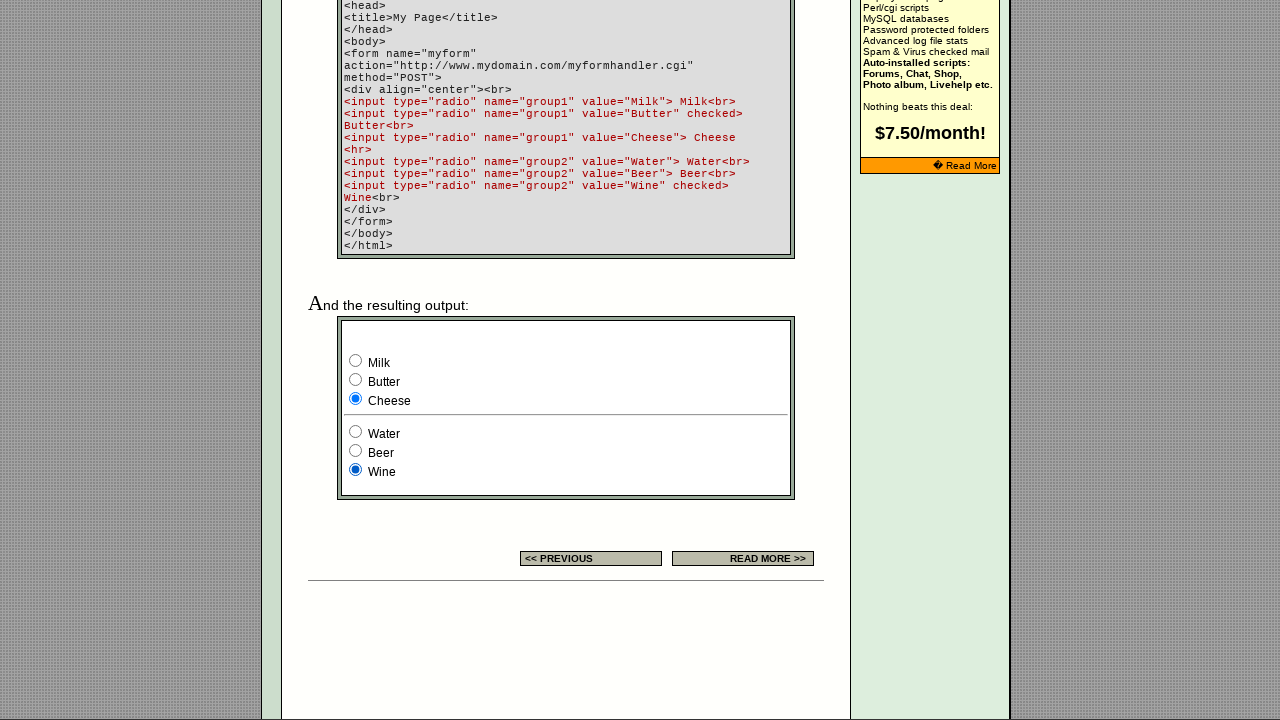

Waited 300ms to observe selection change for radio button 9
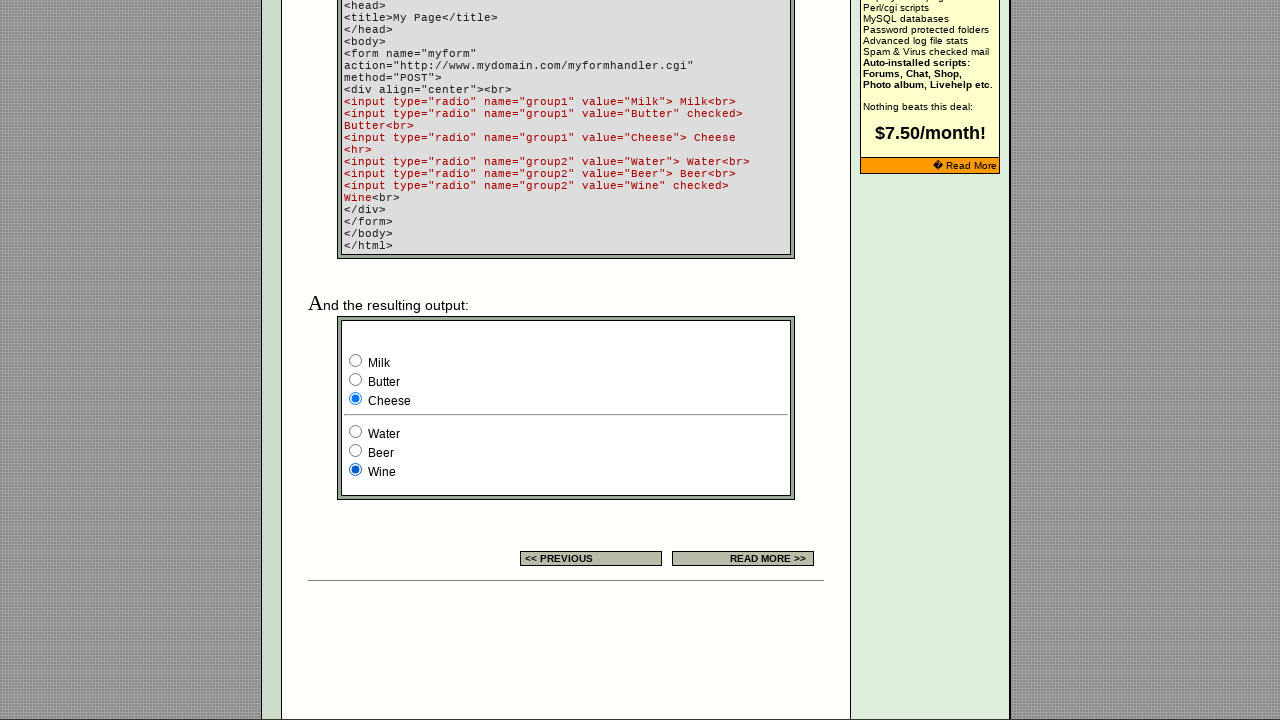

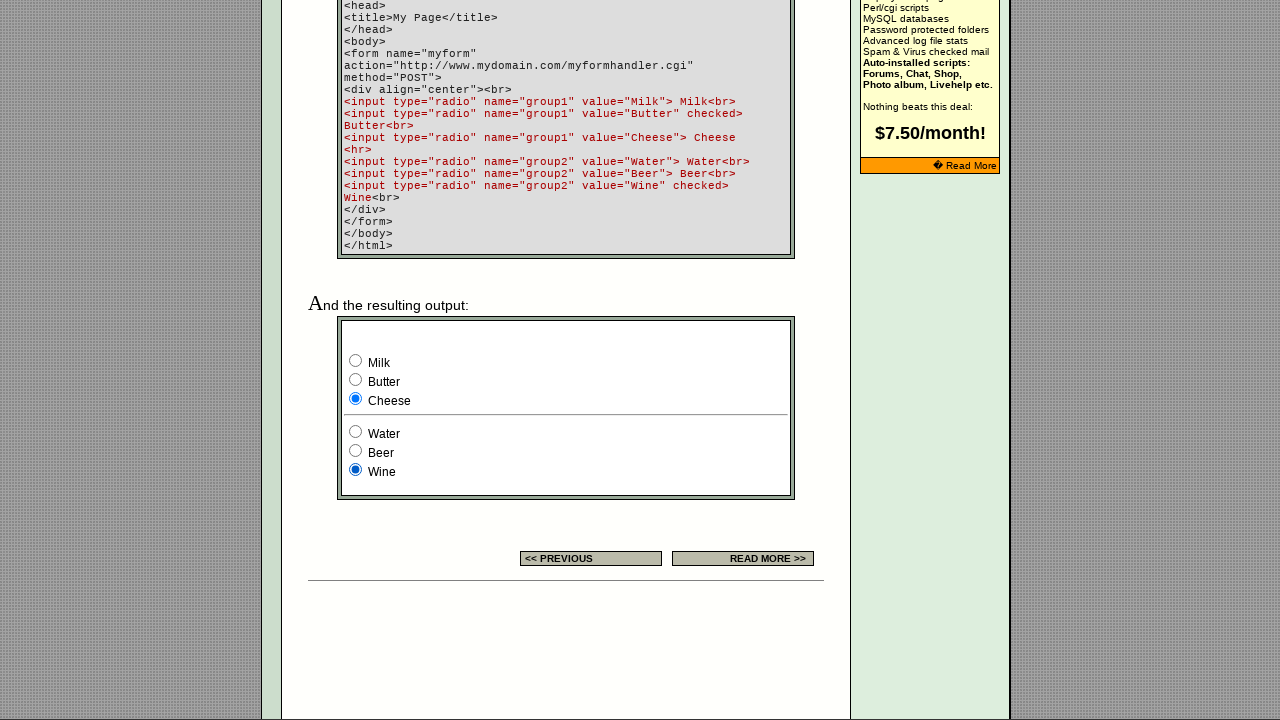